Tests toggling all items to completed then uncompleted using the toggle all checkbox

Starting URL: https://demo.playwright.dev/todomvc

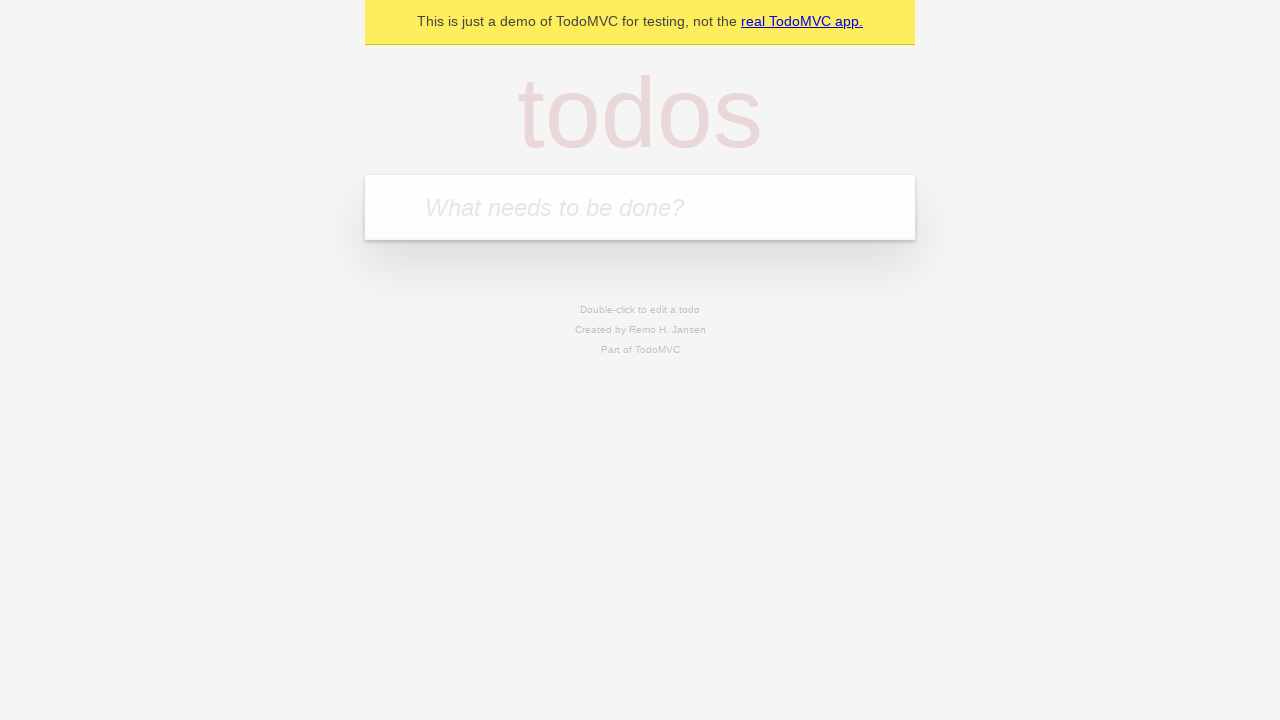

Filled first todo input with 'buy some cheese' on internal:attr=[placeholder="What needs to be done?"i]
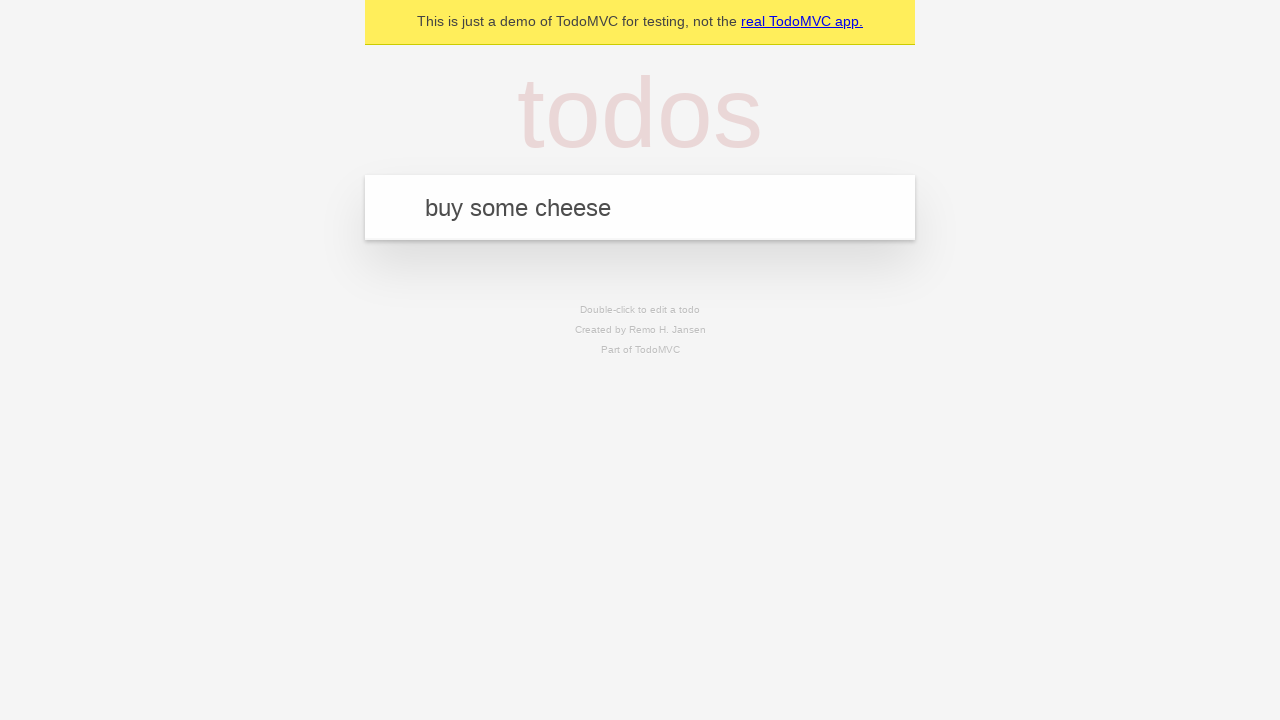

Pressed Enter to create first todo on internal:attr=[placeholder="What needs to be done?"i]
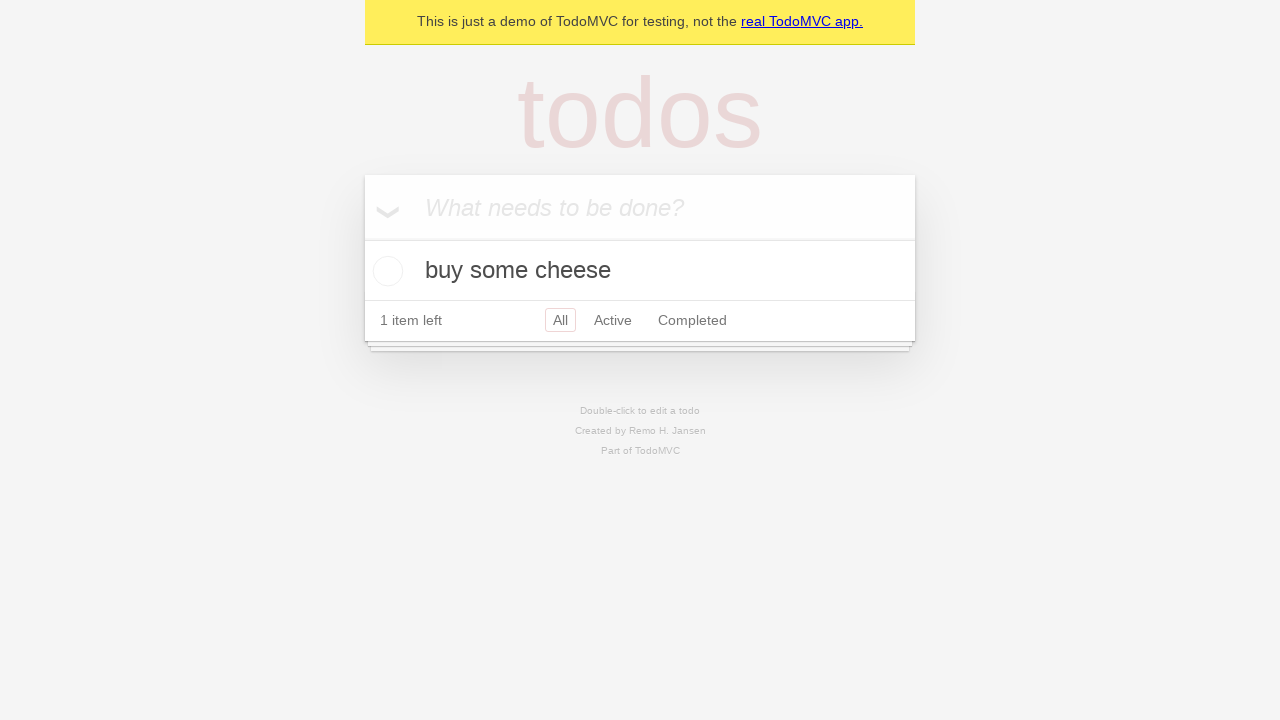

Filled second todo input with 'feed the cat' on internal:attr=[placeholder="What needs to be done?"i]
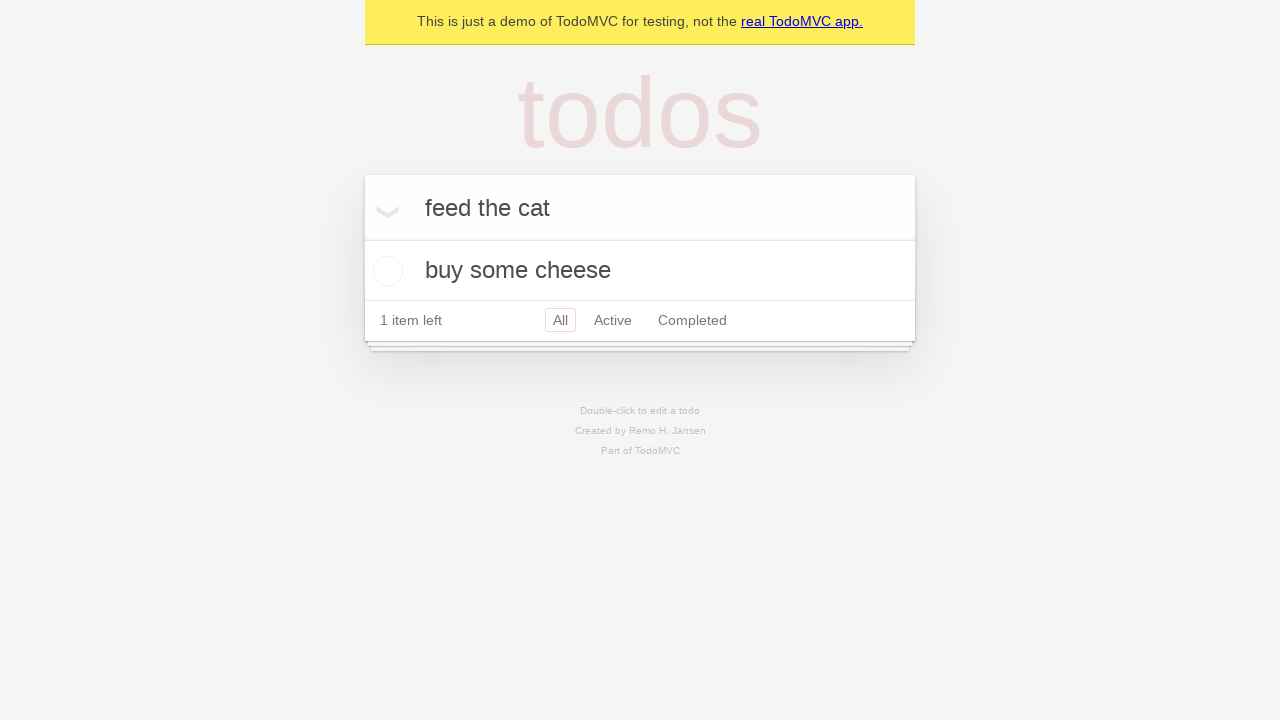

Pressed Enter to create second todo on internal:attr=[placeholder="What needs to be done?"i]
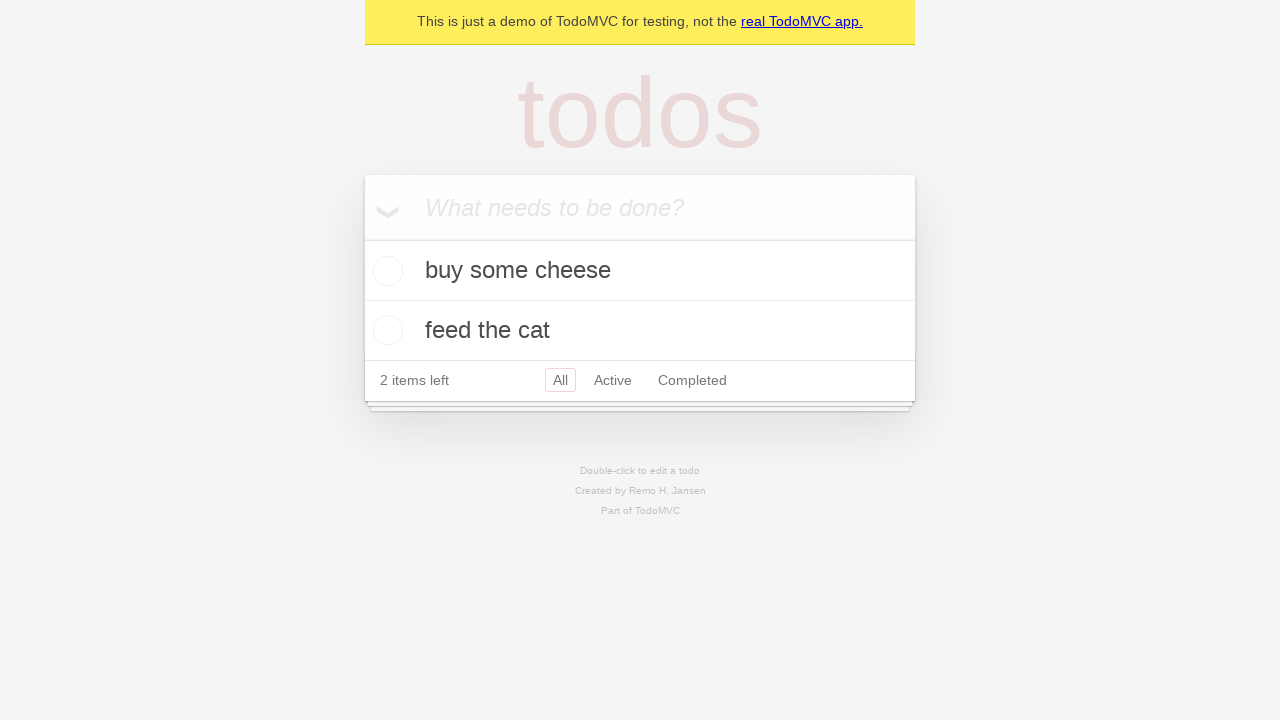

Filled third todo input with 'book a doctors appointment' on internal:attr=[placeholder="What needs to be done?"i]
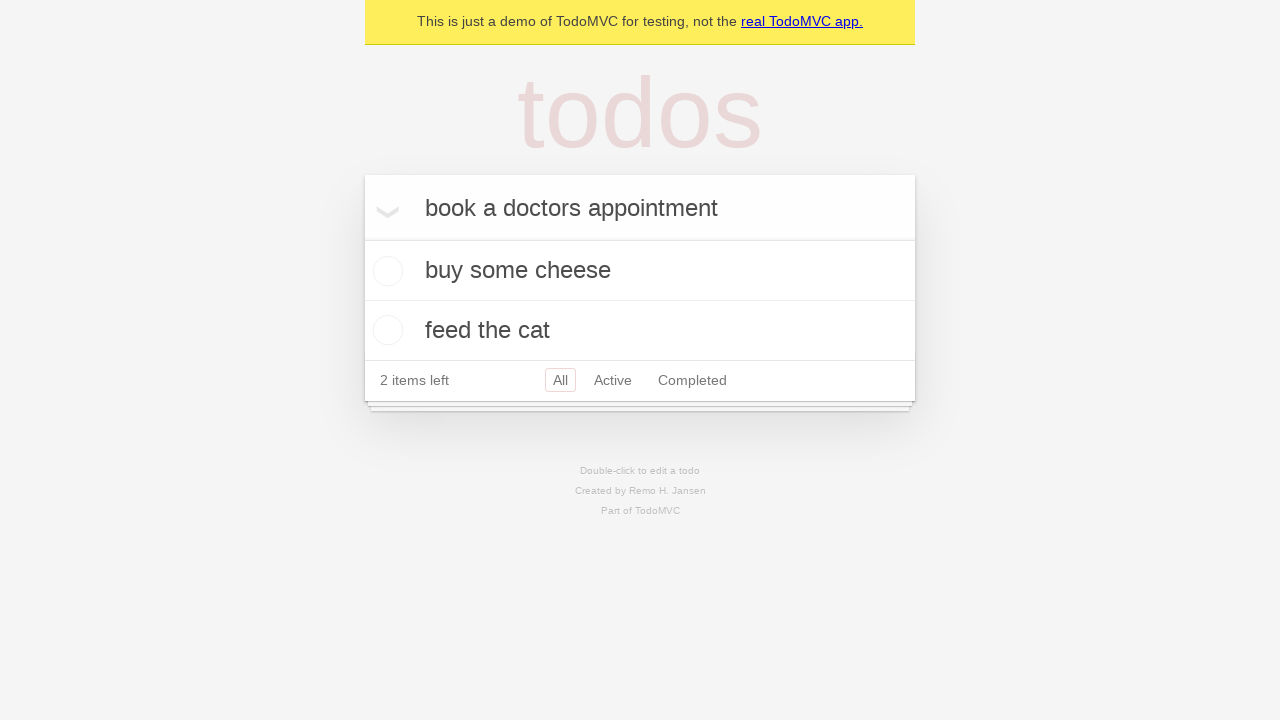

Pressed Enter to create third todo on internal:attr=[placeholder="What needs to be done?"i]
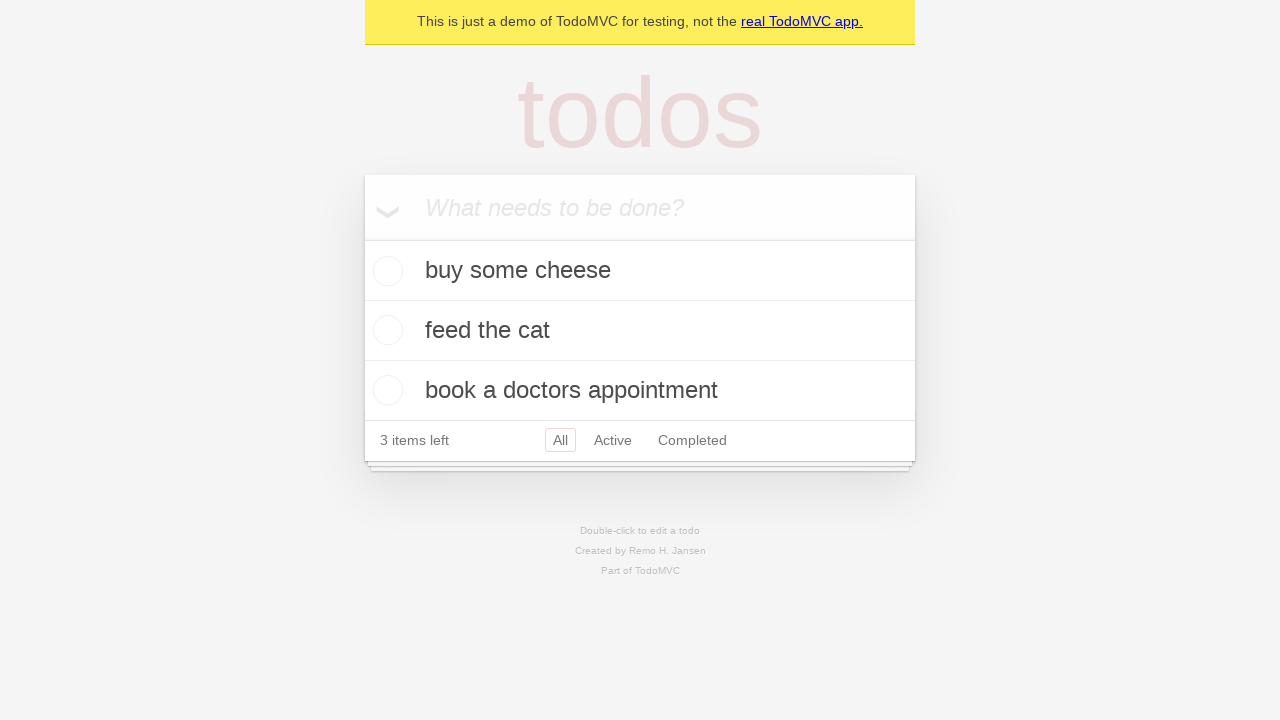

All three todos loaded and visible
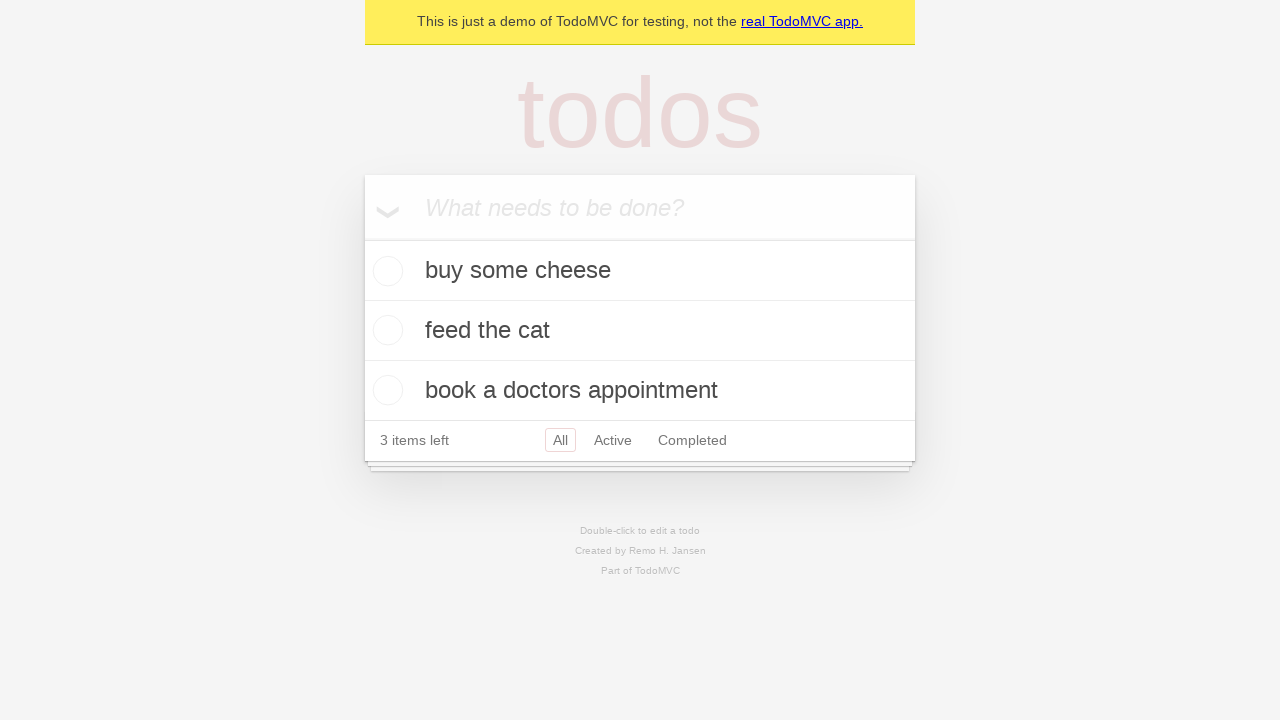

Clicked toggle all checkbox to mark all todos as complete at (362, 238) on internal:label="Mark all as complete"i
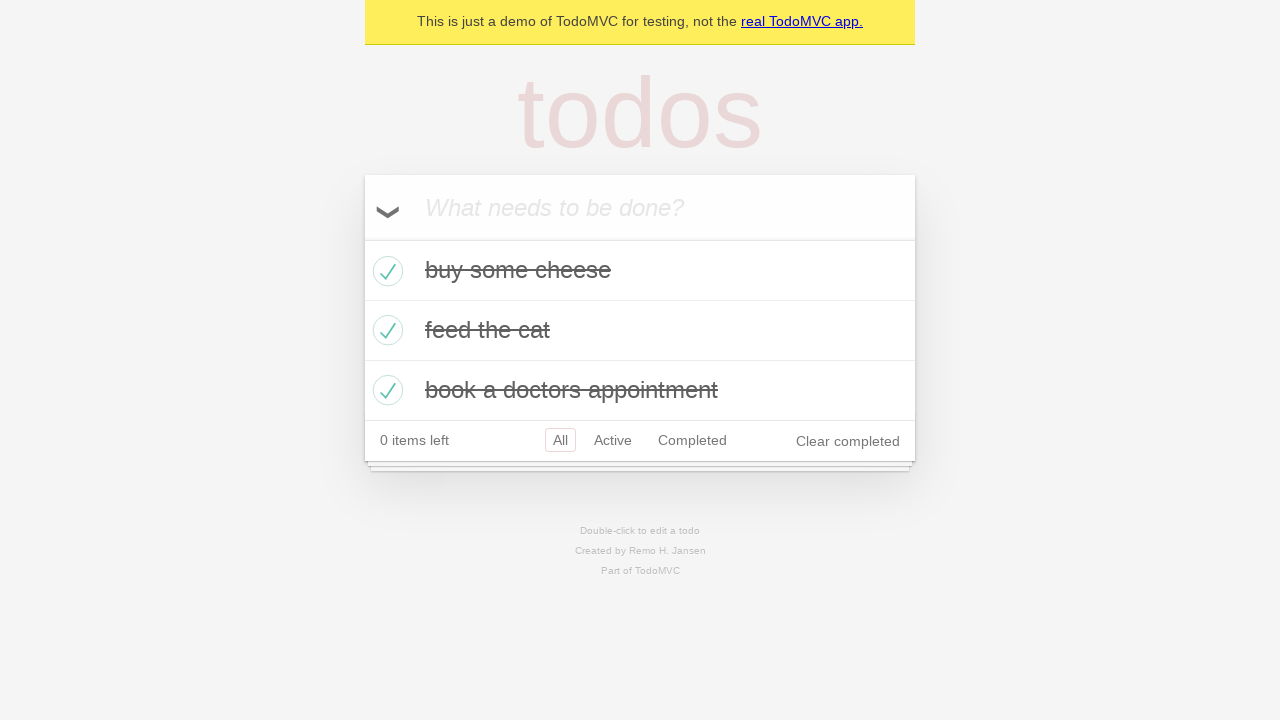

Clicked toggle all checkbox to uncheck all todos at (362, 238) on internal:label="Mark all as complete"i
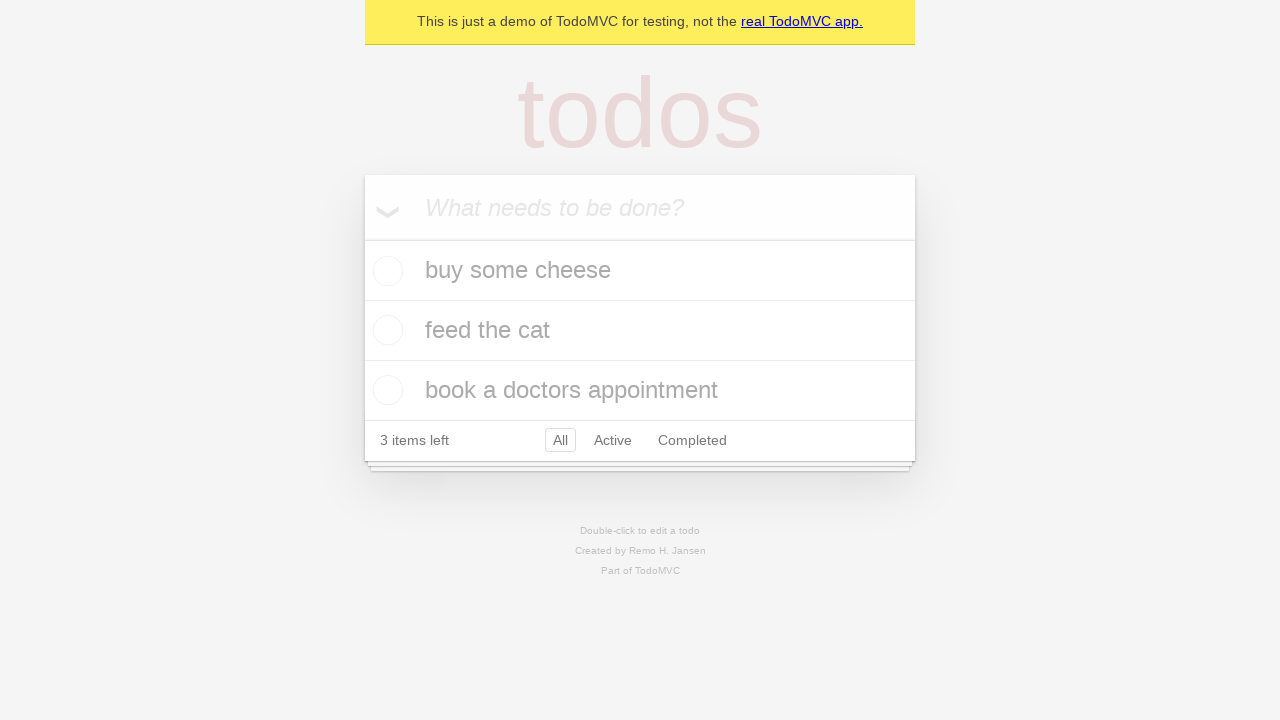

Waited for state to update after unchecking all todos
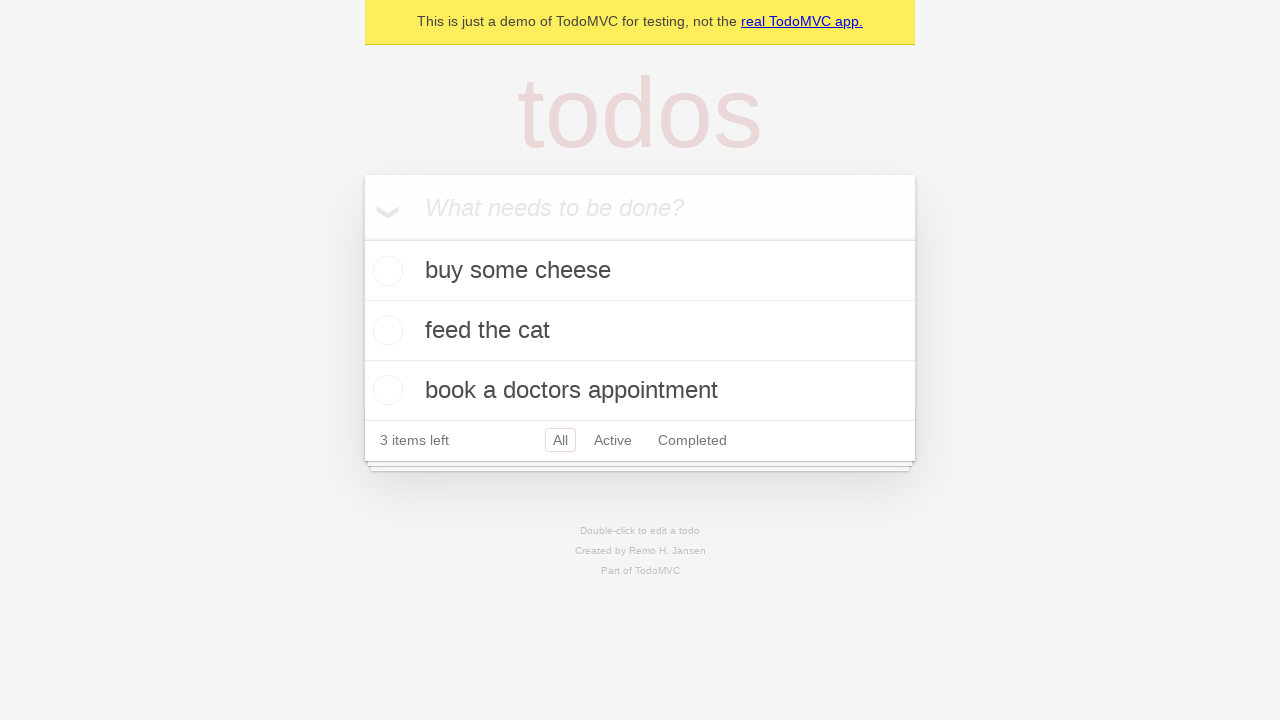

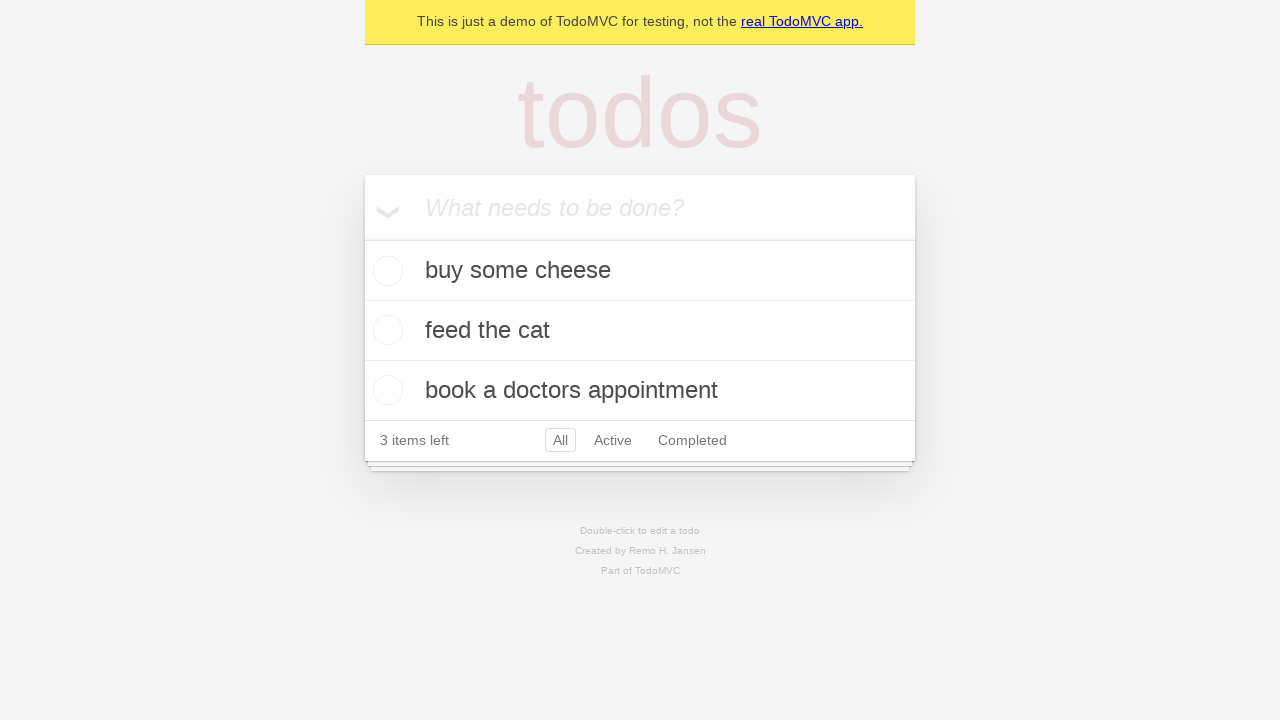